Tests that clicking the Email column header sorts the table values in ascending alphabetical order

Starting URL: http://the-internet.herokuapp.com/tables

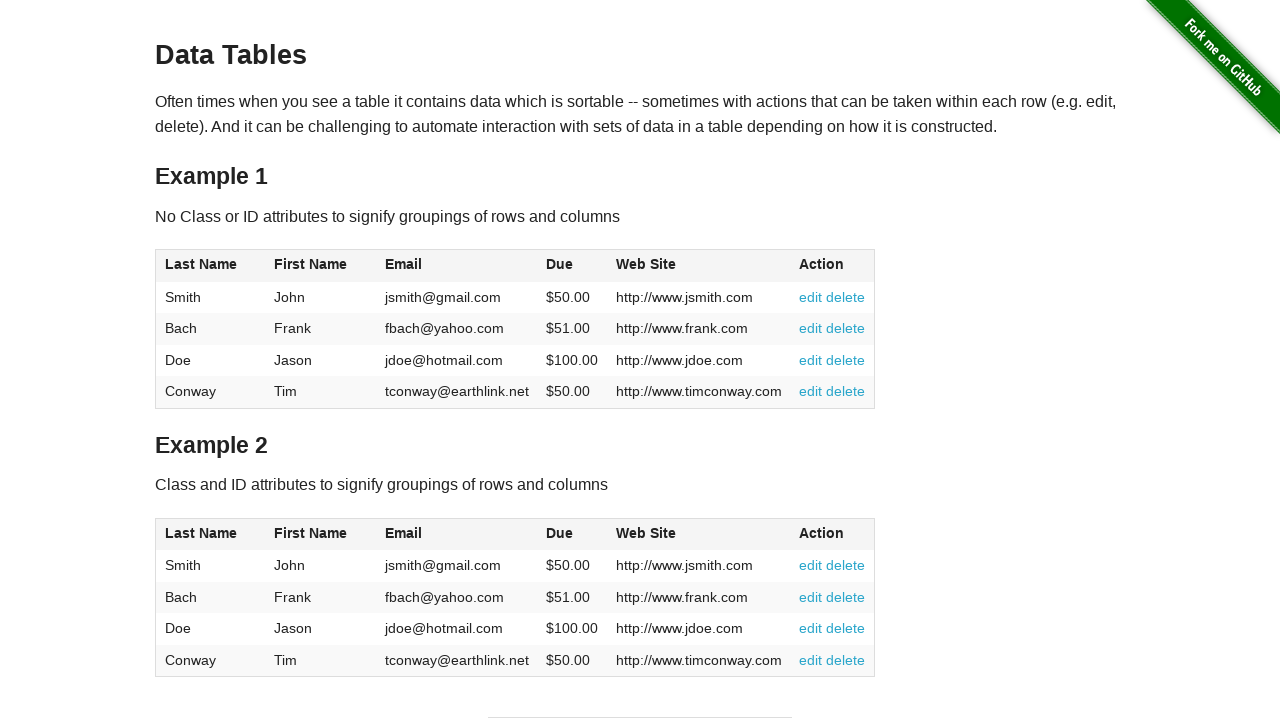

Clicked Email column header to sort table in ascending order at (457, 266) on #table1 thead tr th:nth-of-type(3)
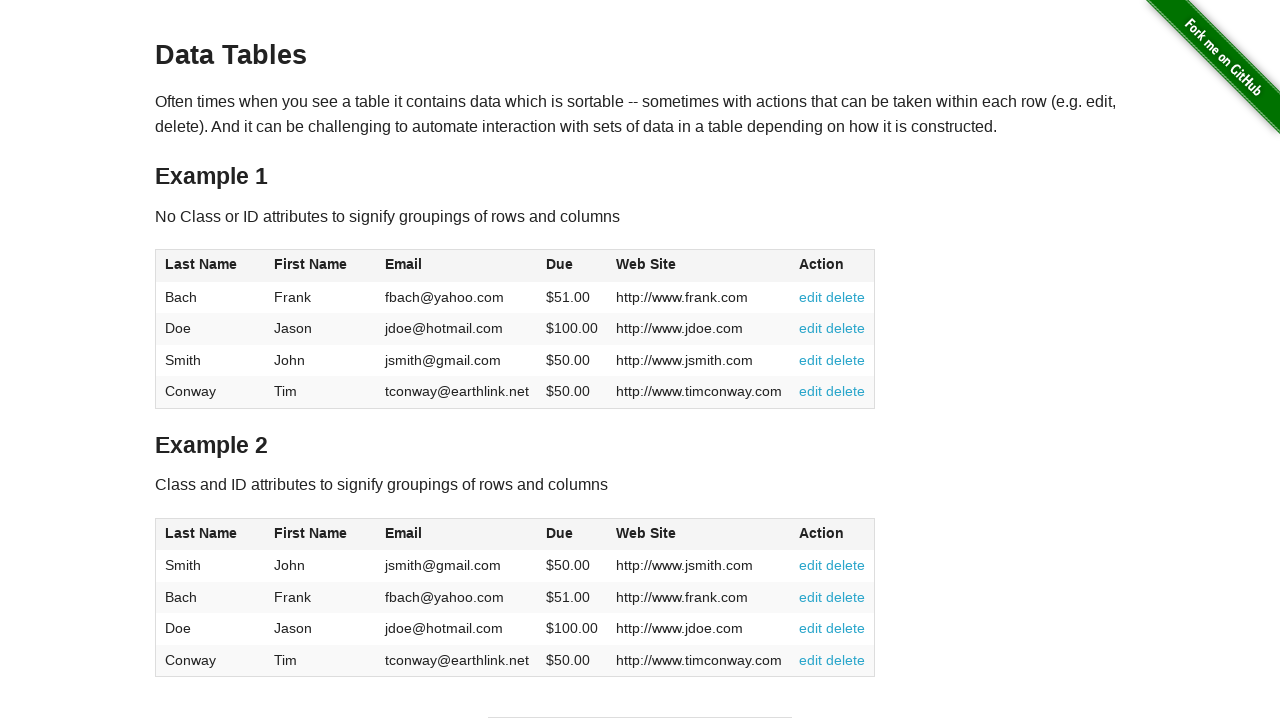

Waited for table to be sorted and Email column cells to be visible
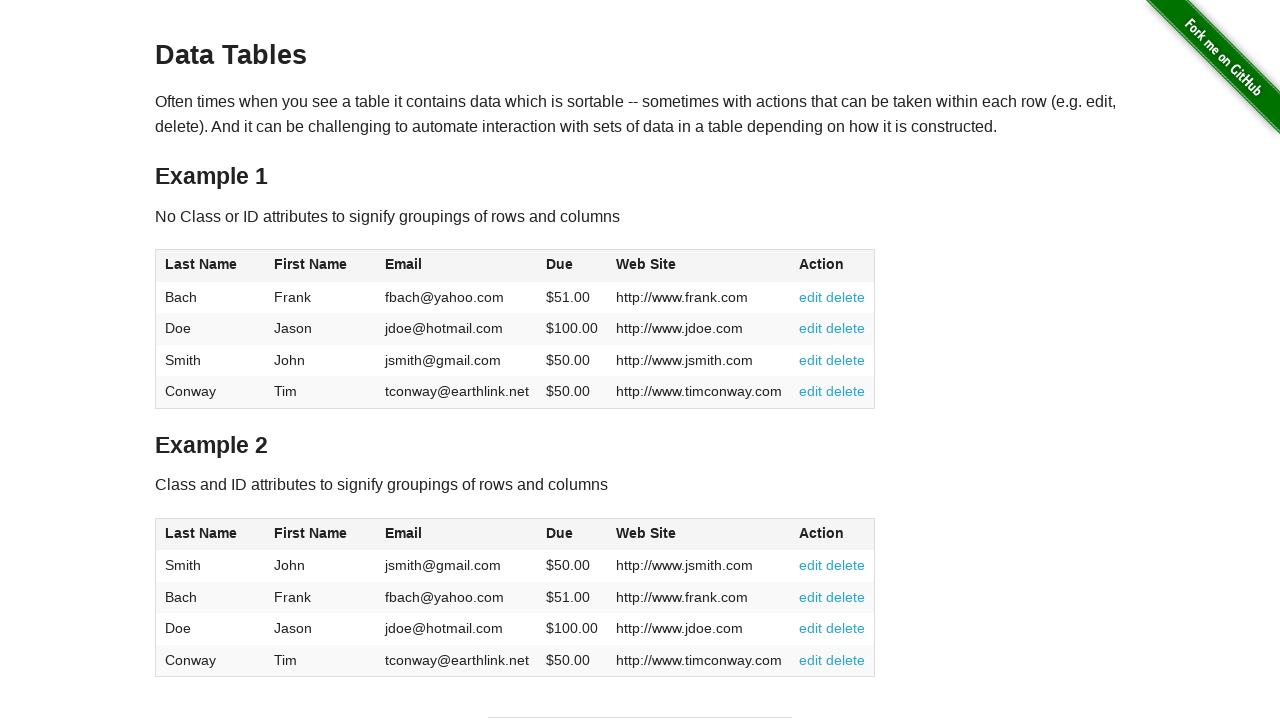

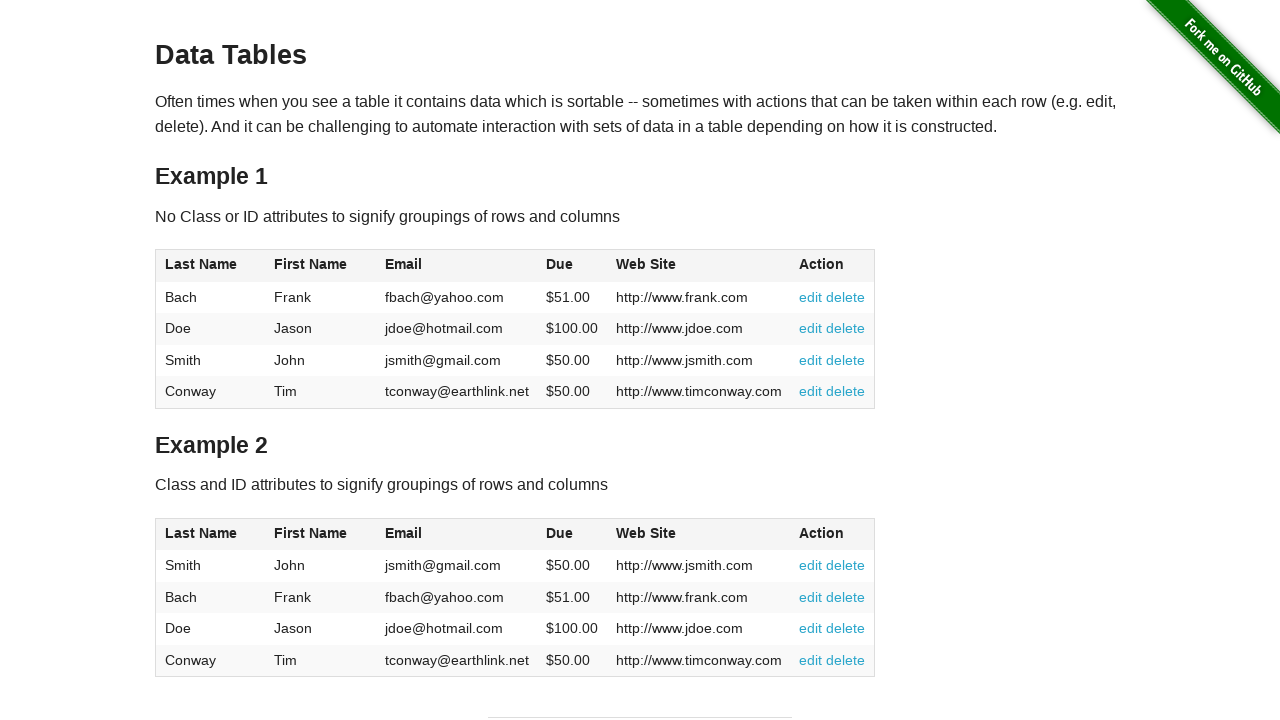